Navigates to AXA Investment Managers website, then navigates to OpenMRS demo login page, printing the page titles of each site.

Starting URL: http://www.axa-im.com

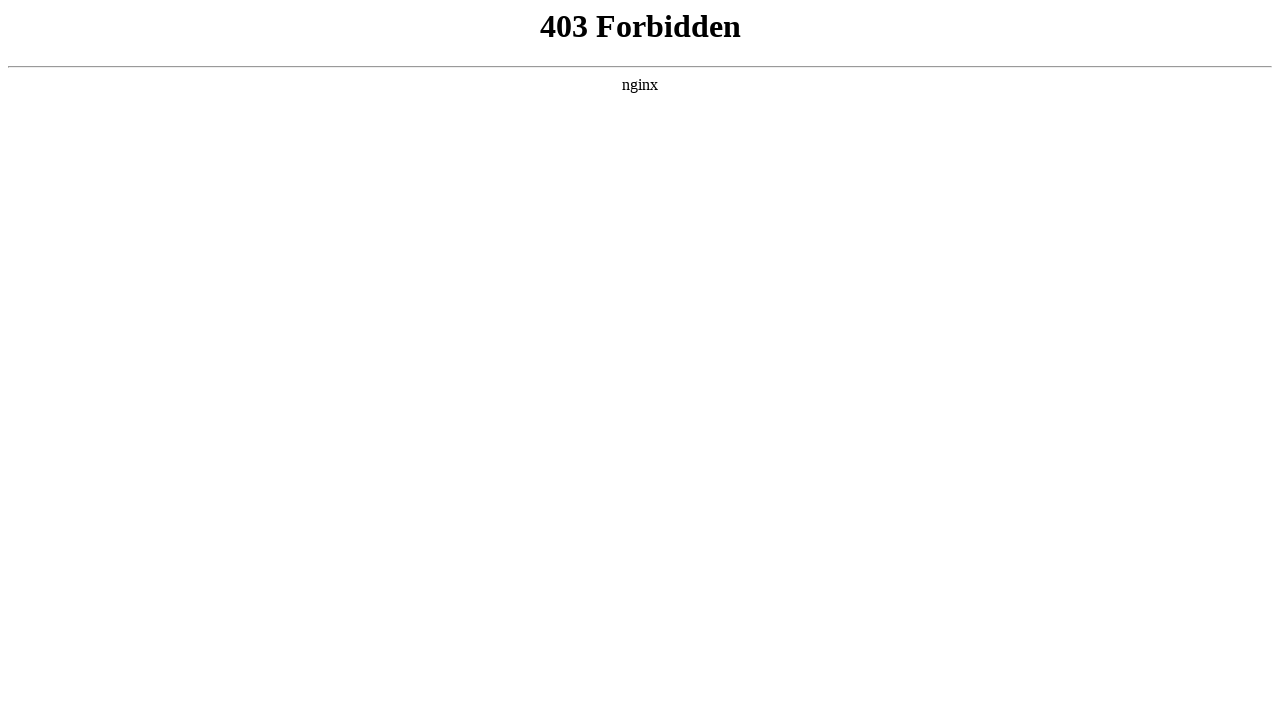

Retrieved title from AXA Investment Managers website
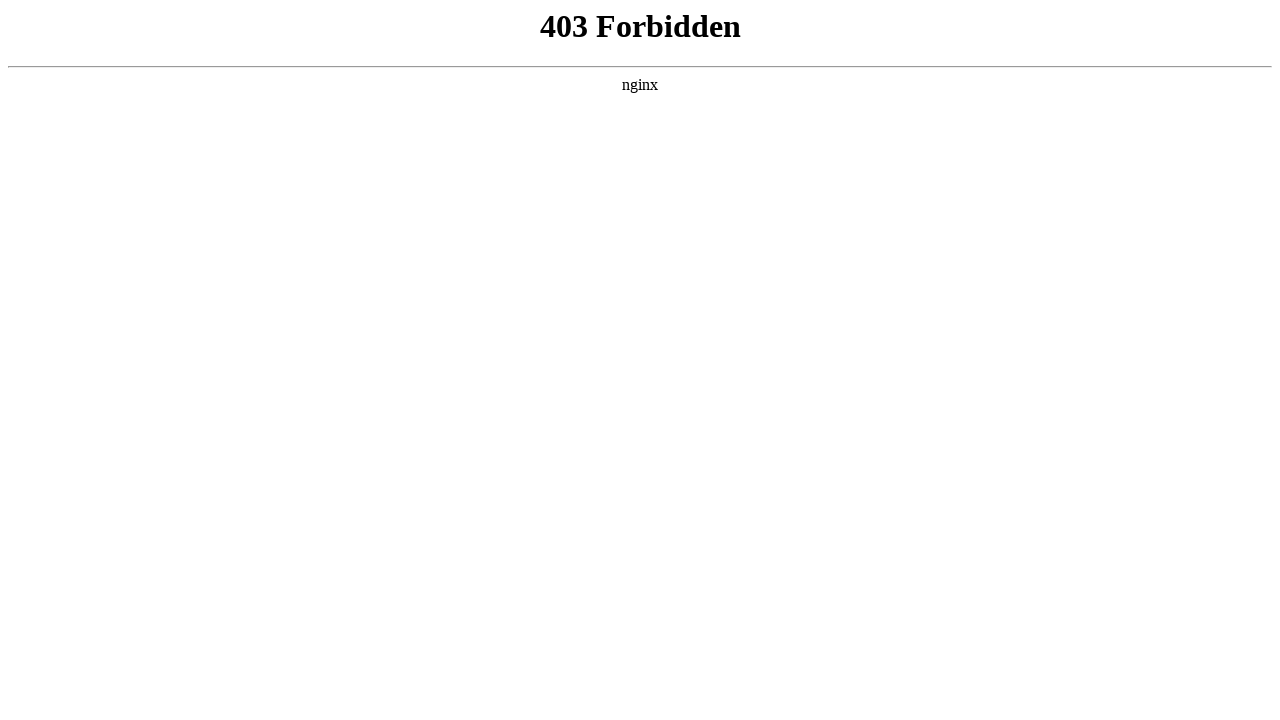

Navigated to OpenMRS demo login page
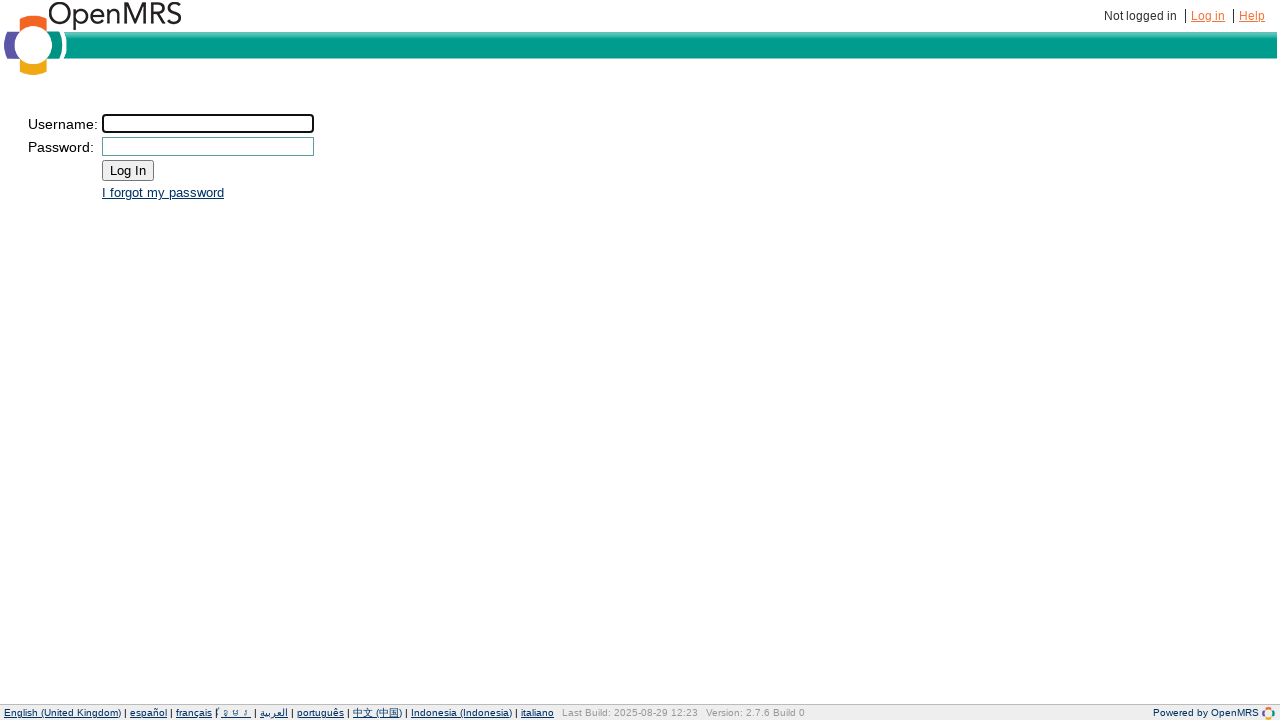

Retrieved title from OpenMRS demo login page
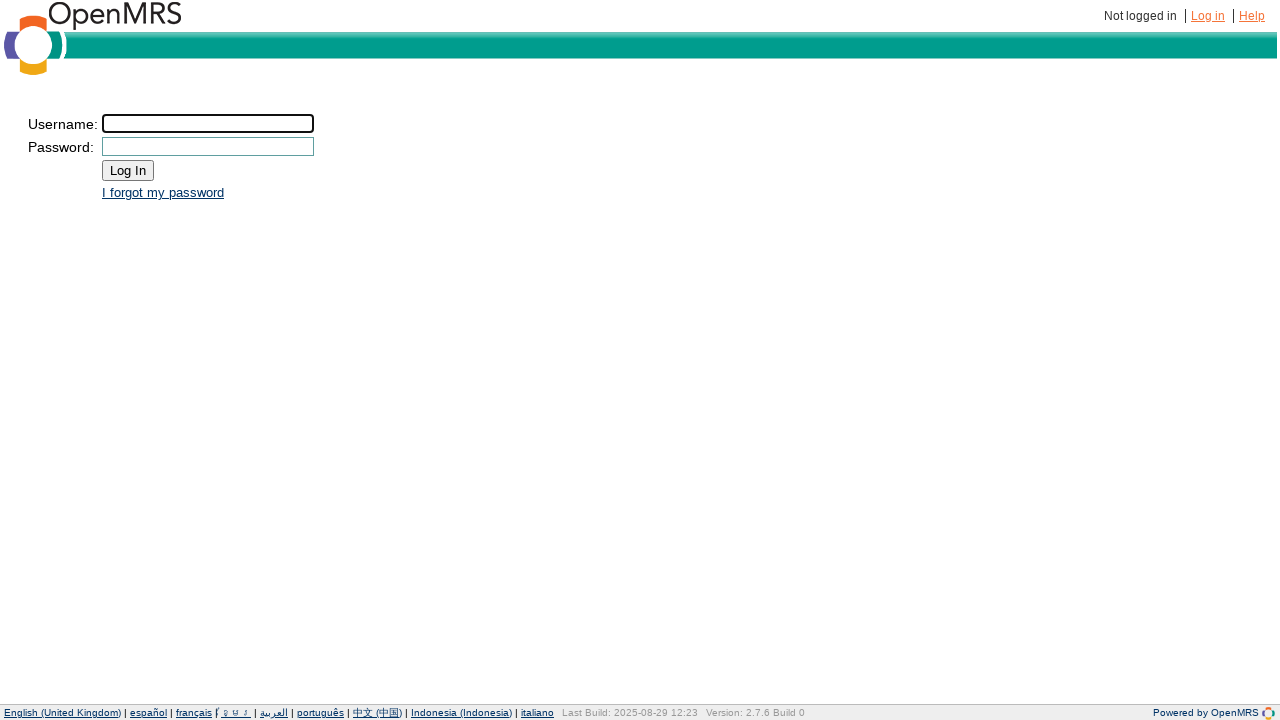

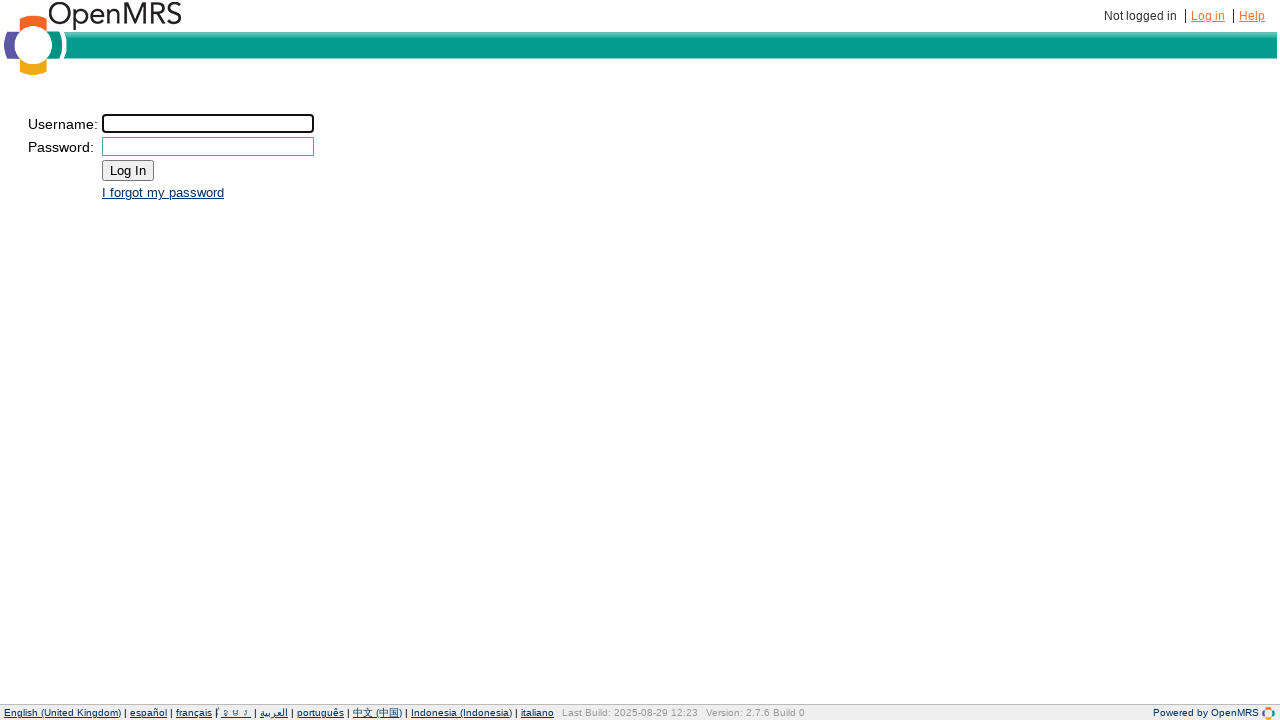